Tests dropdown menu functionality by selecting an option by index and verifying all available options

Starting URL: https://www.globalsqa.com/demo-site/select-dropdown-menu/

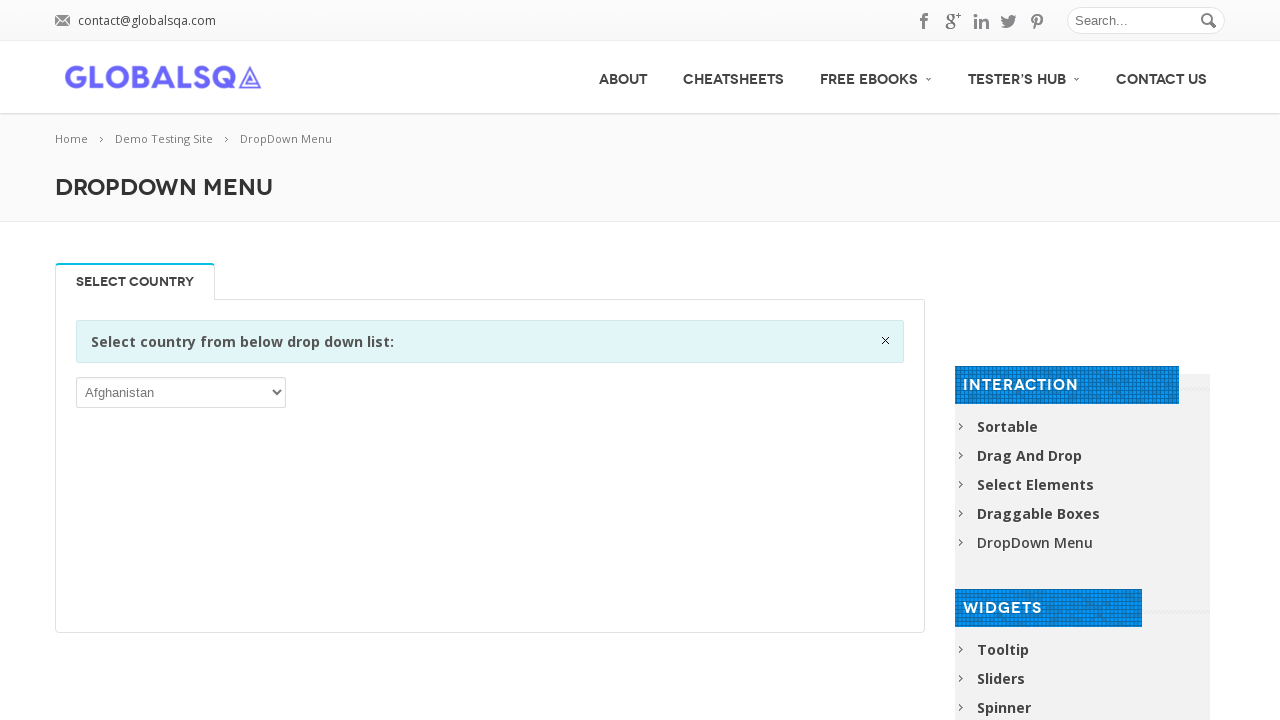

Selected the 5th option (index 4) from the dropdown menu on //div[@class='information closable']/following-sibling::p/select
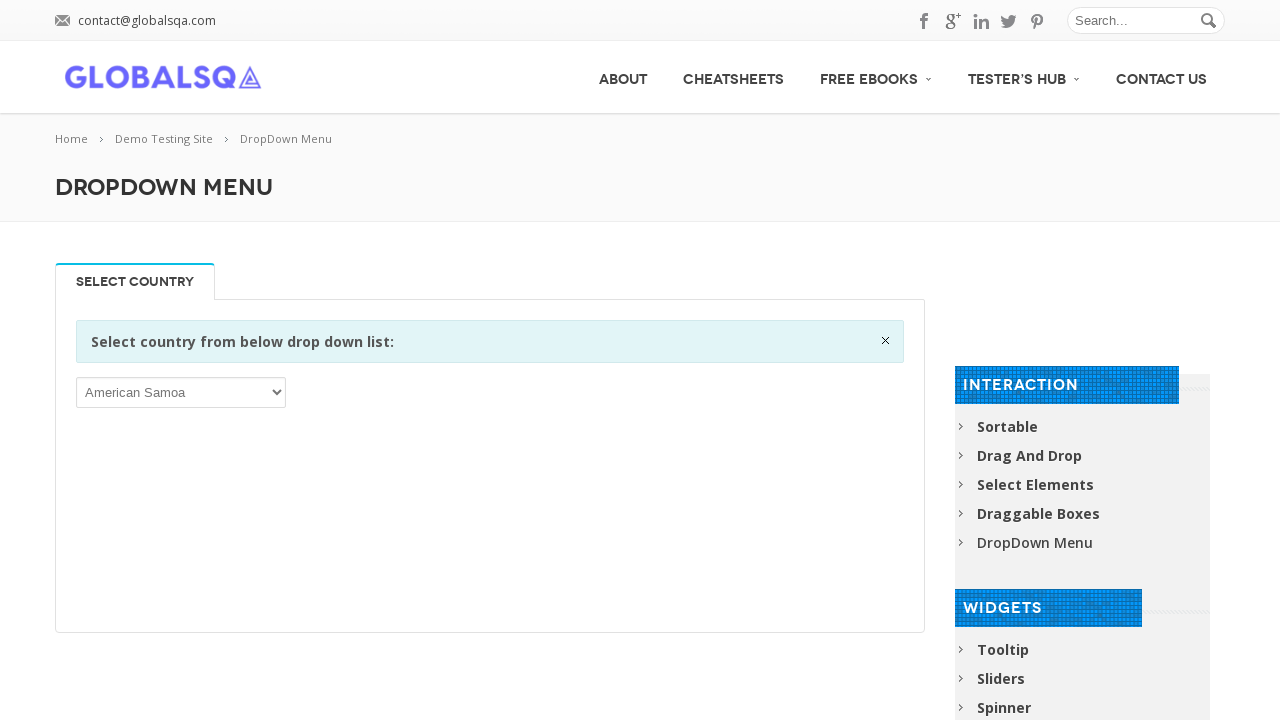

Located the dropdown element for verification
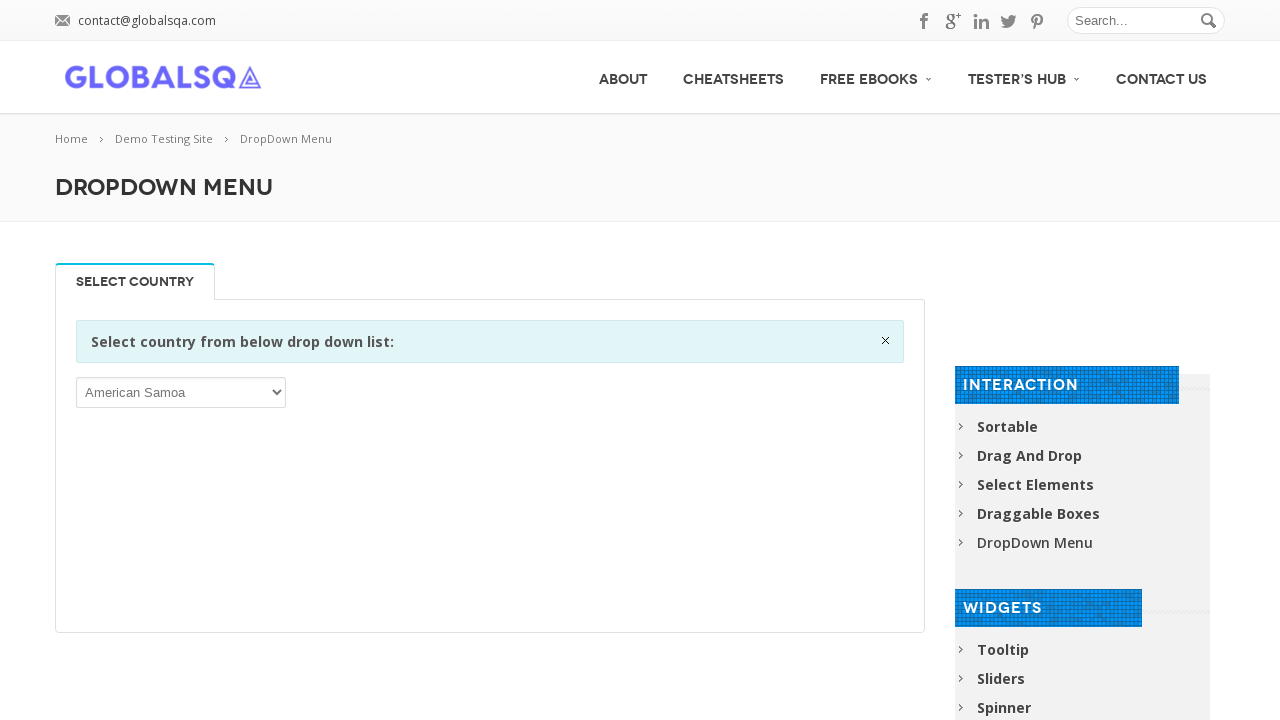

Retrieved all available options from the dropdown menu
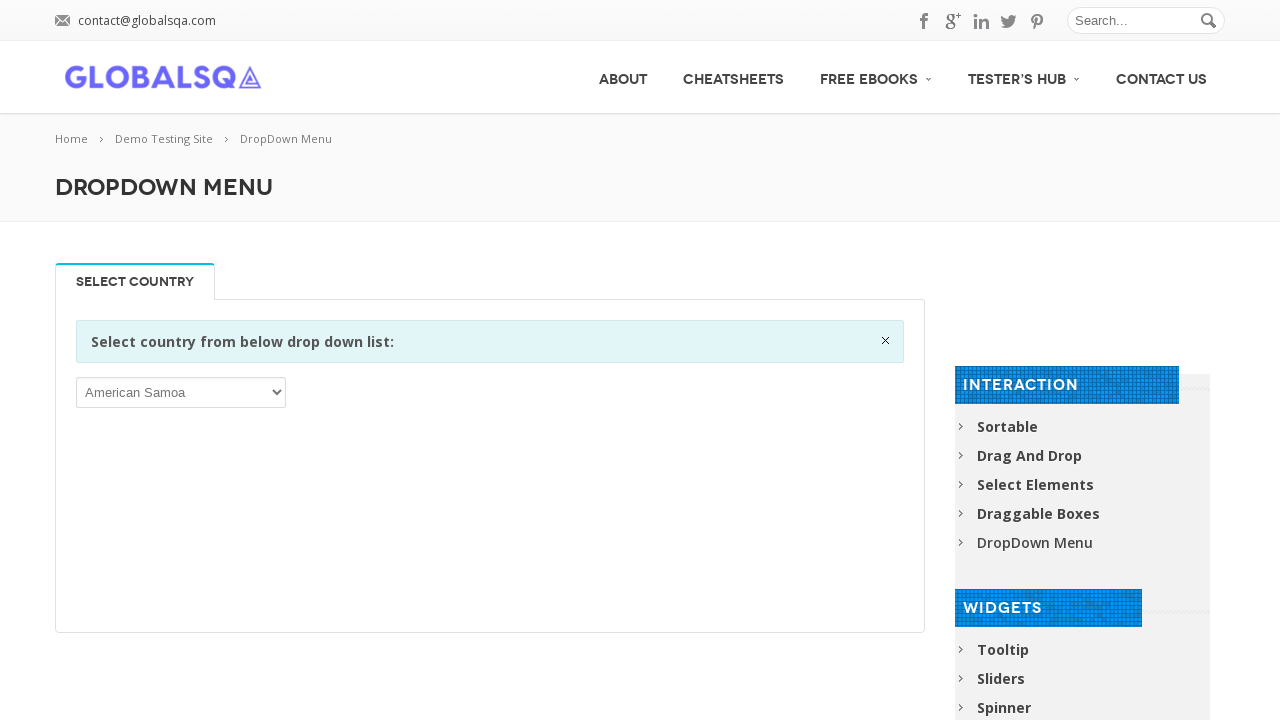

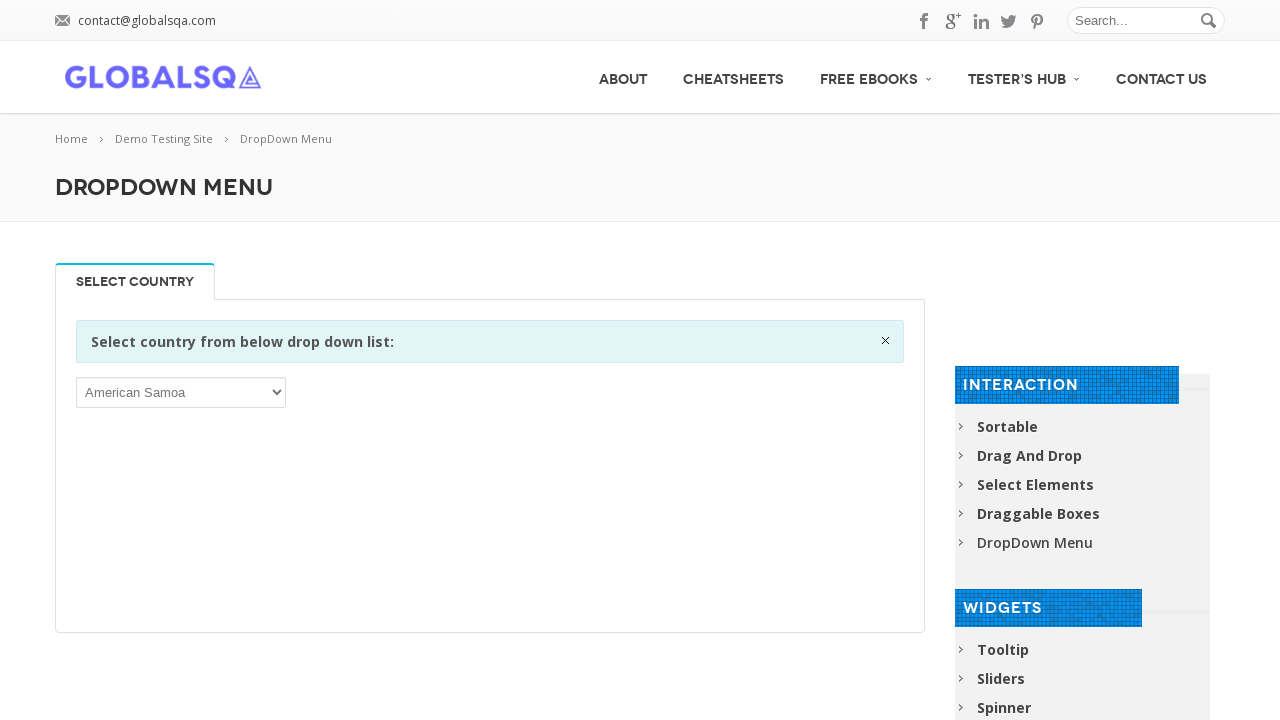